Tests the warning button on the Formy buttons page by navigating to the buttons section and clicking the warning button

Starting URL: http://formy-project.herokuapp.com

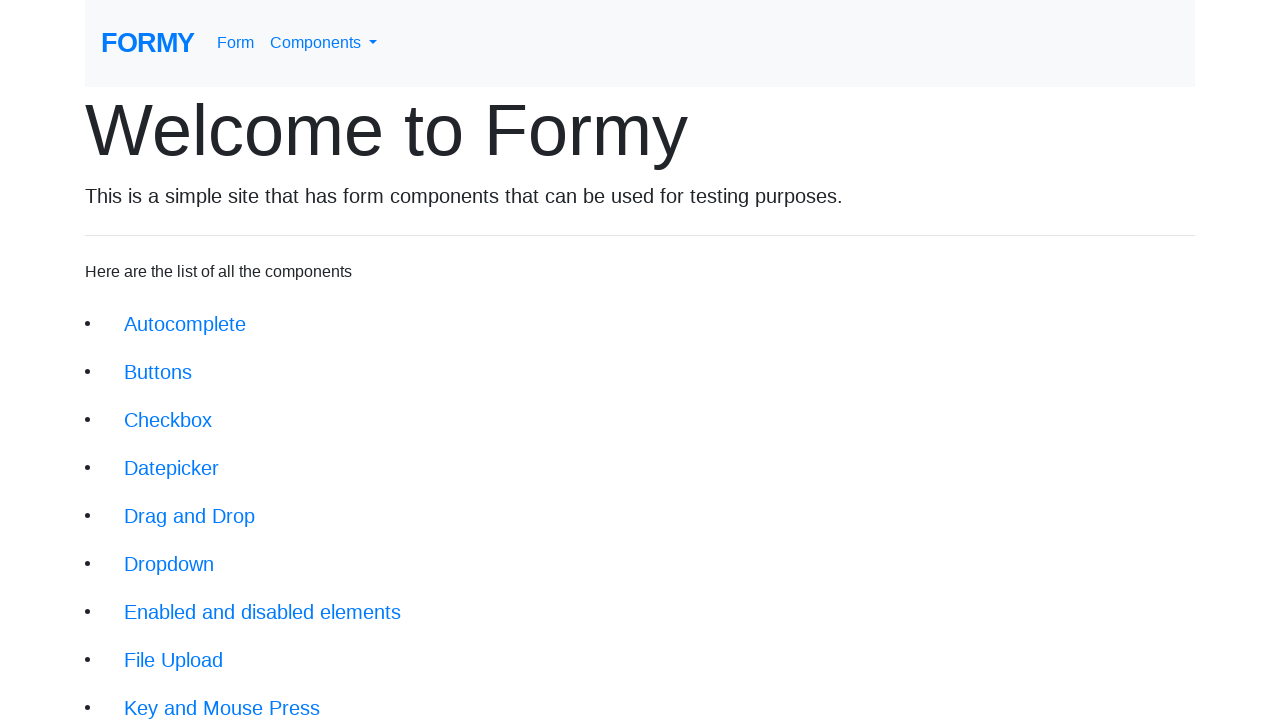

Navigated to Formy homepage
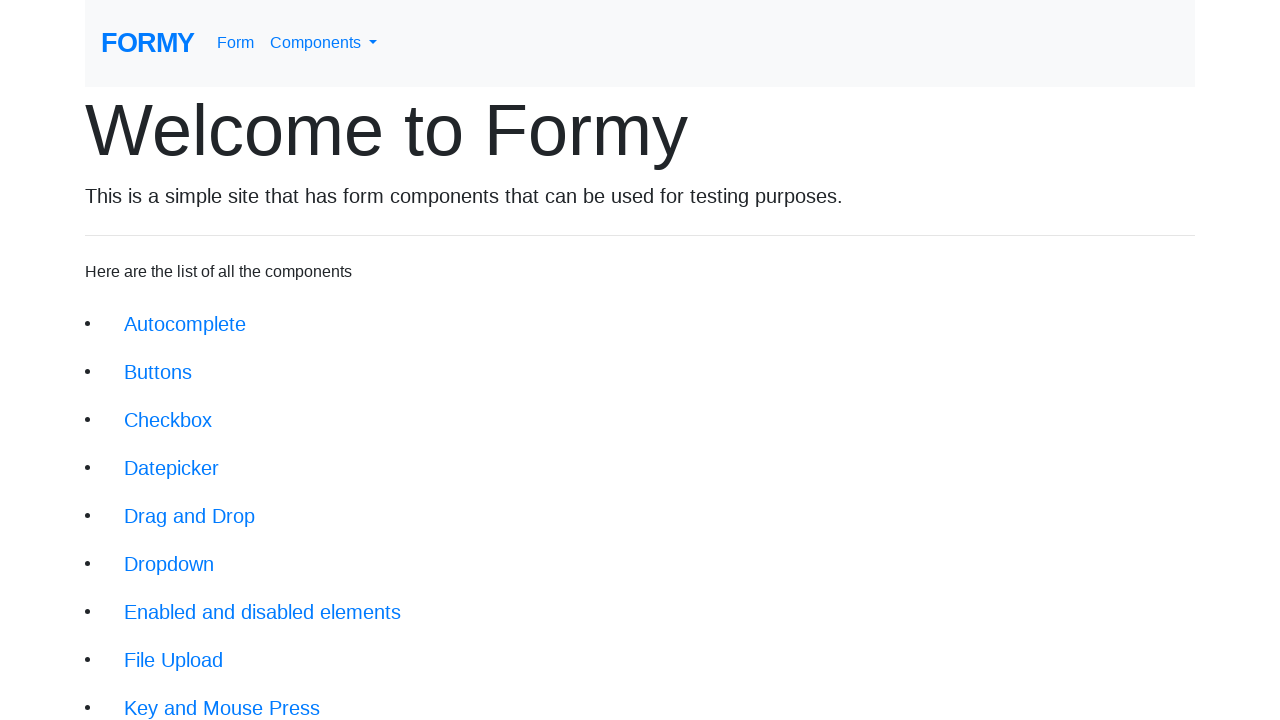

Clicked on Buttons link to navigate to buttons page at (158, 372) on xpath=/html/body/div/div/li[2]/a
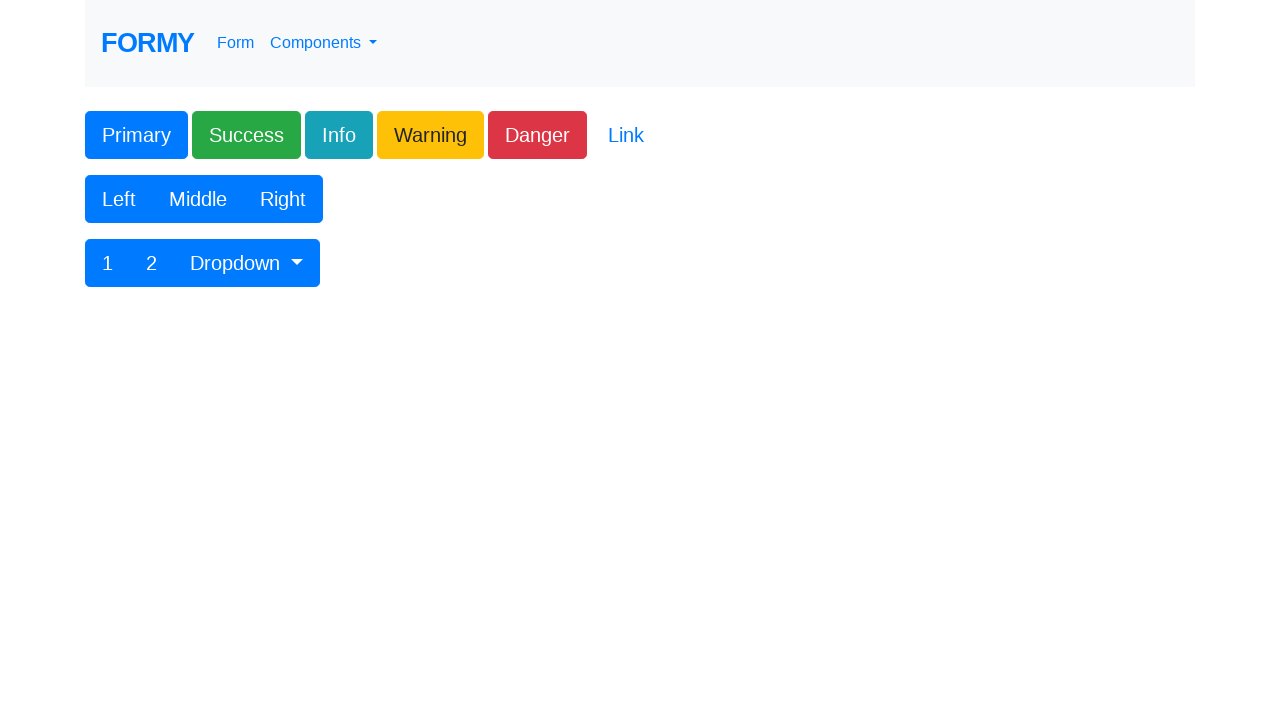

Warning button loaded and is ready to click
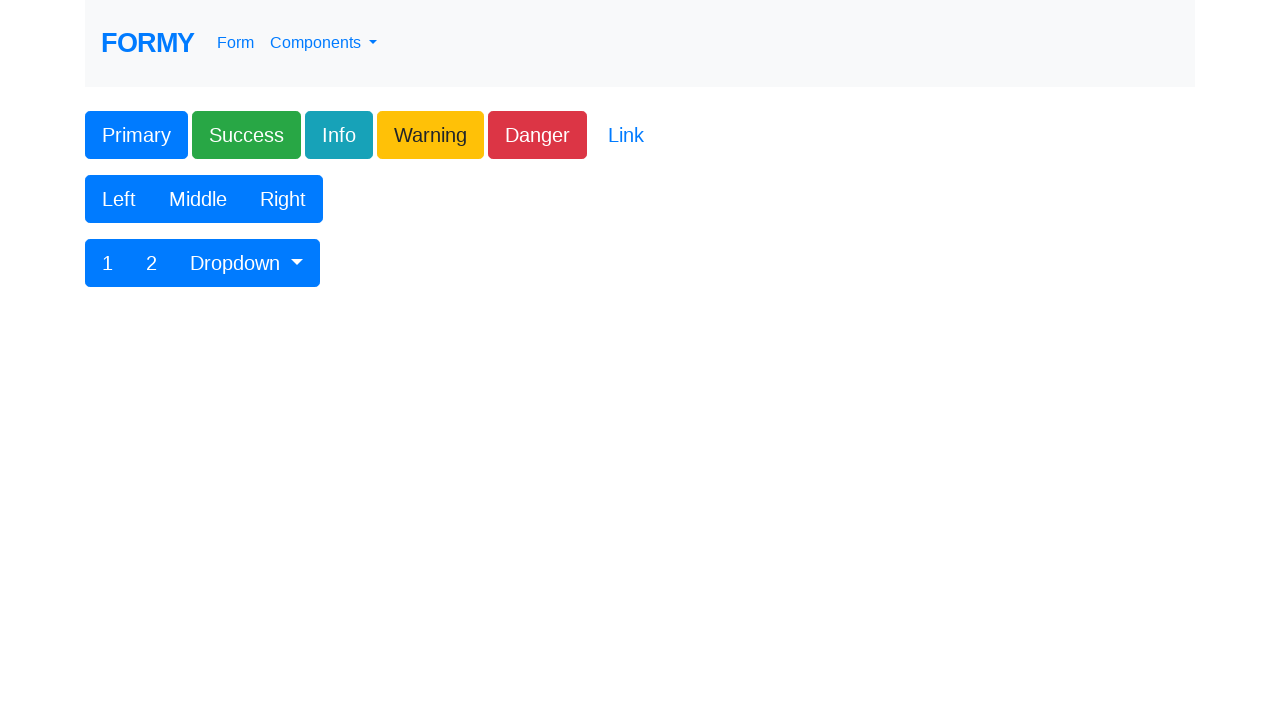

Clicked the warning button at (430, 135) on xpath=/html/body/div/form/div[1]/div/div/button[4]
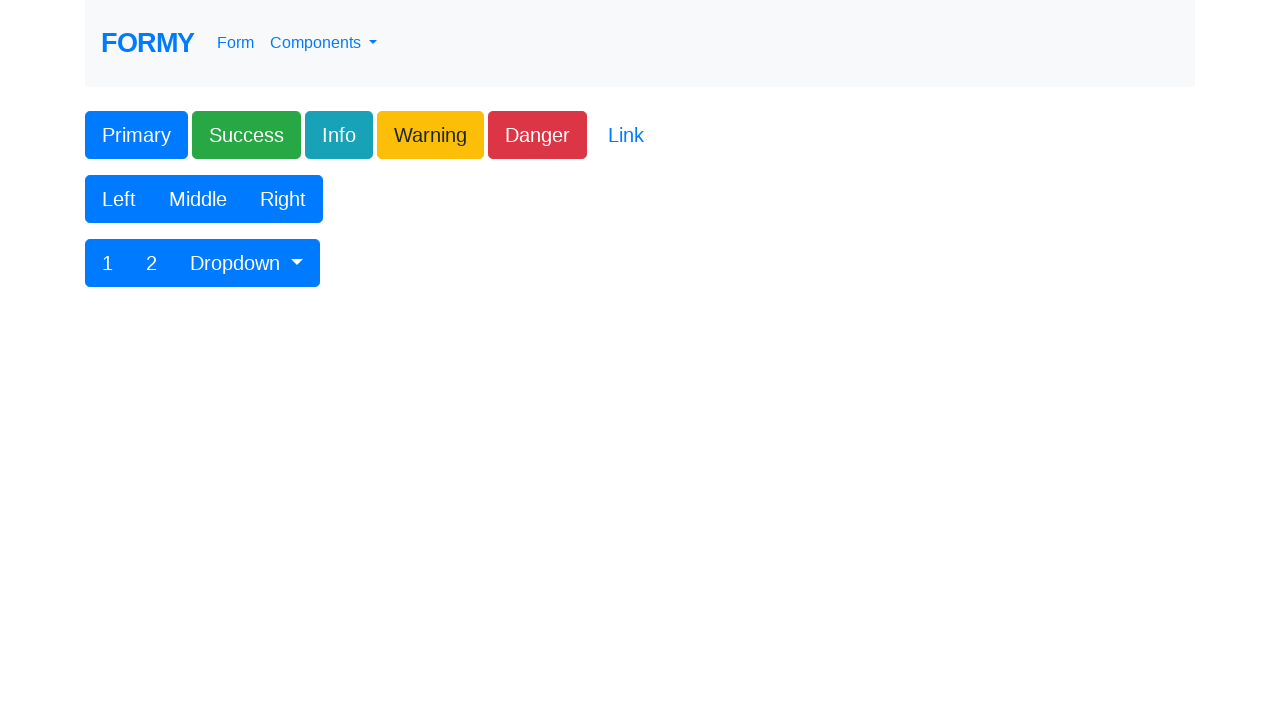

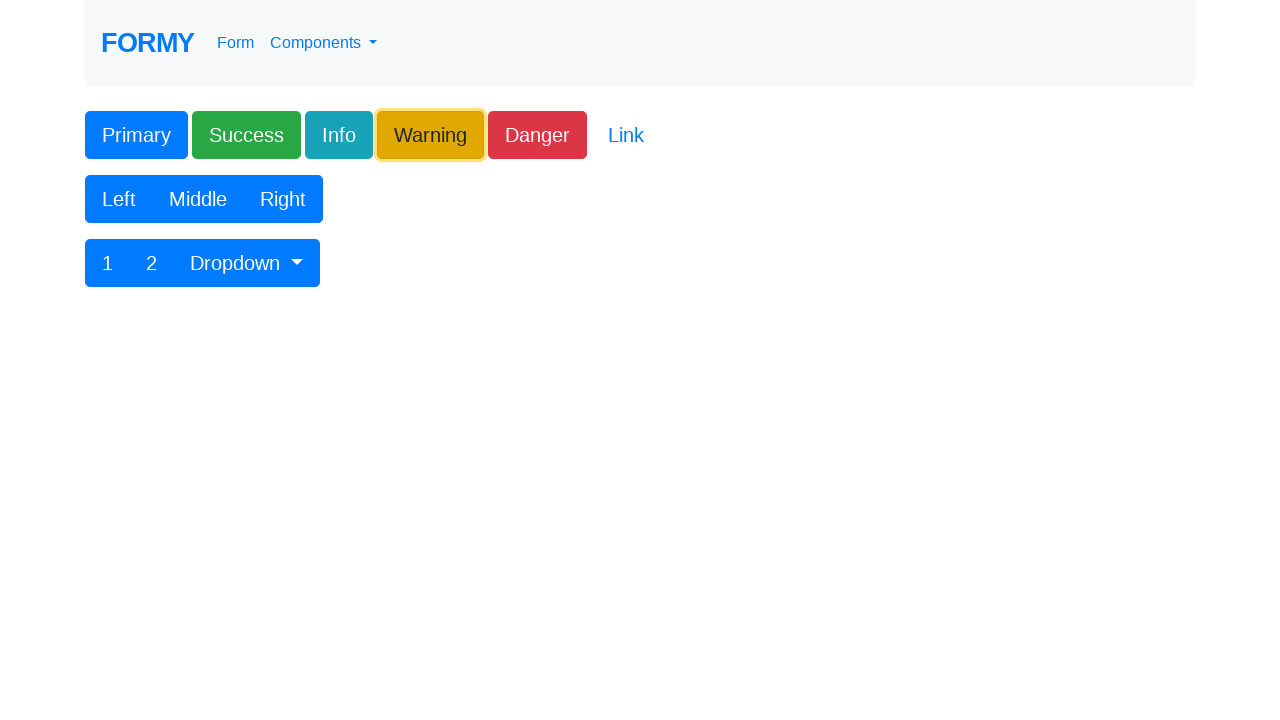